Tests iframe handling by switching to a single frame and entering text into an input field within that frame

Starting URL: http://demo.automationtesting.in/Frames.html

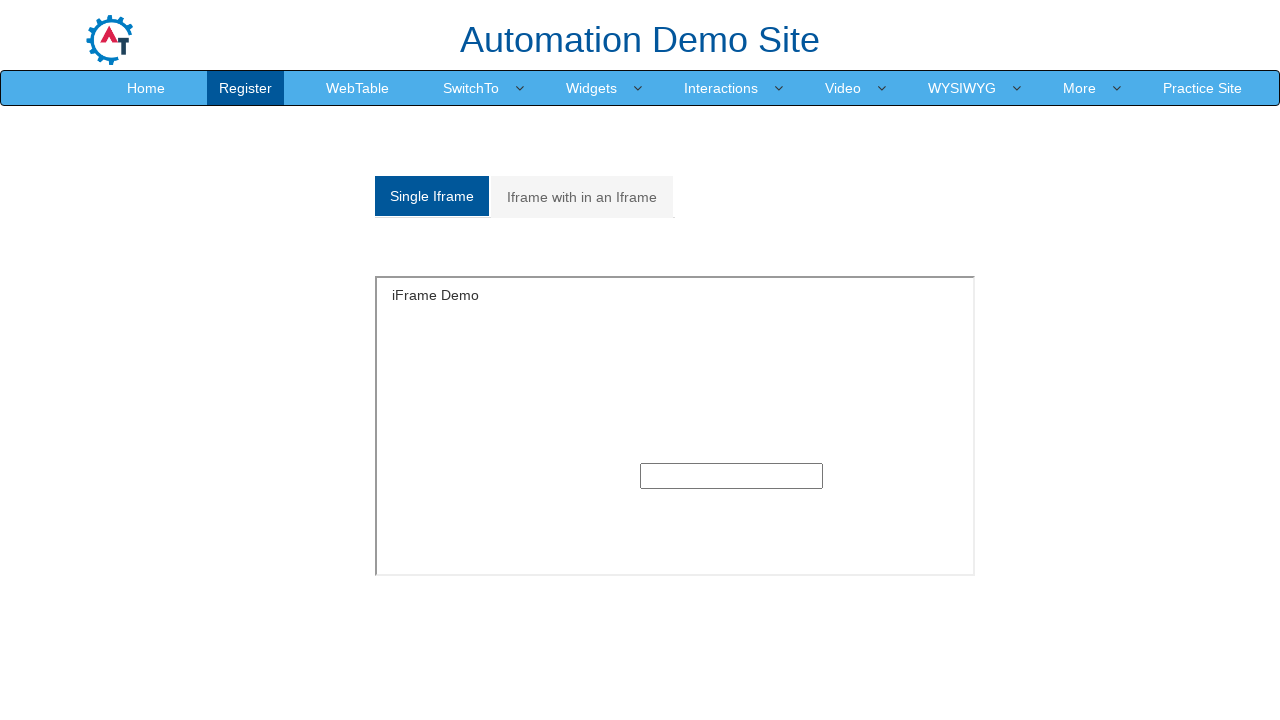

Navigated to iframe demo page
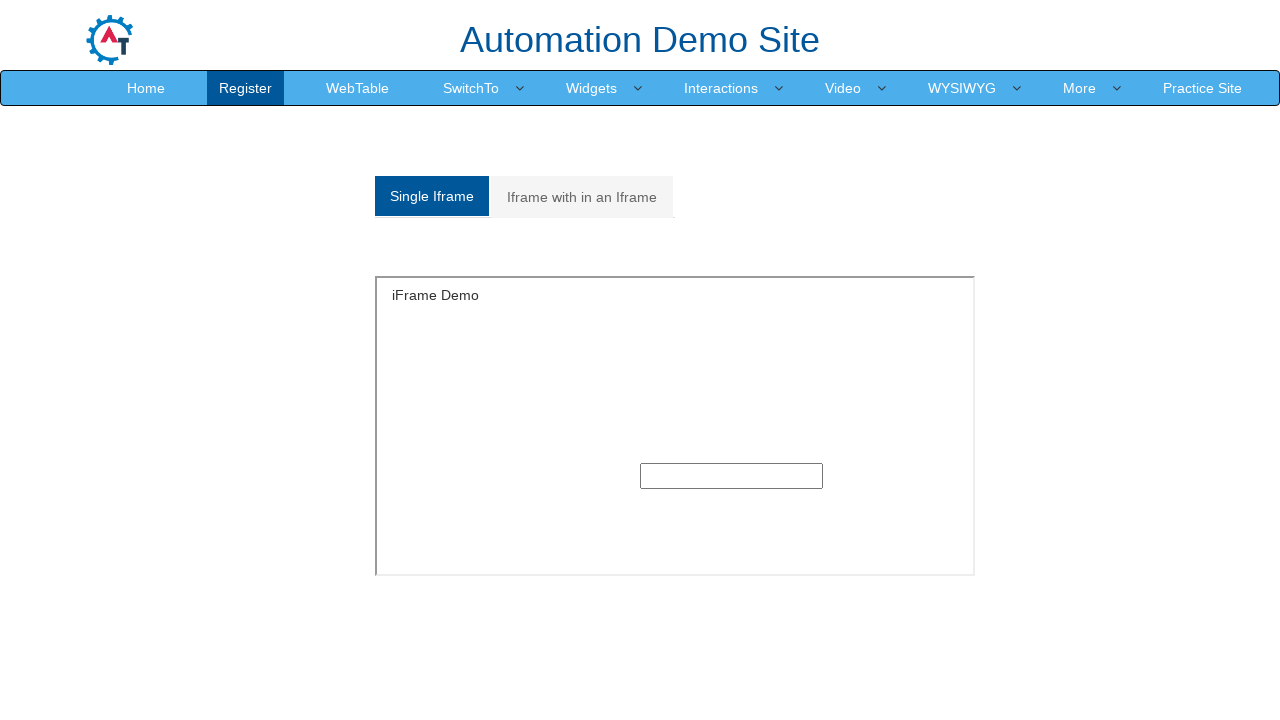

Located the single frame with ID 'singleframe'
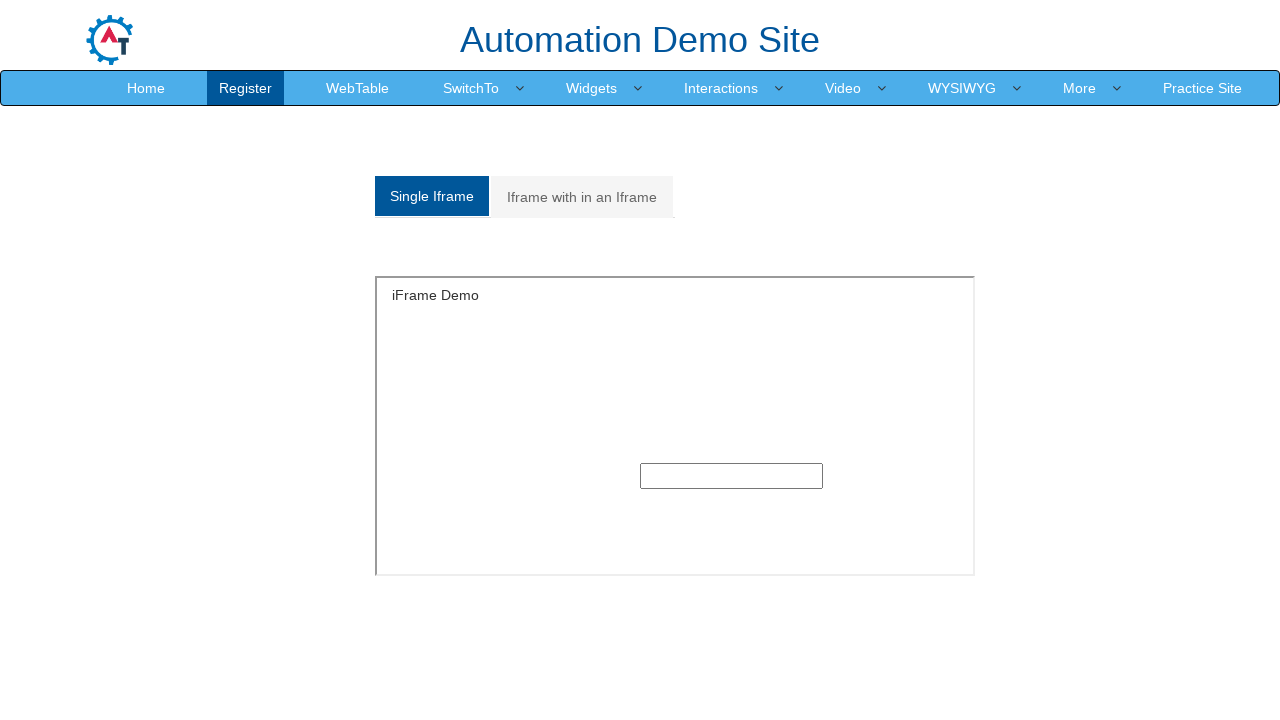

Entered 'TestUser_742' into the input field within the frame on #singleframe >> internal:control=enter-frame >> input >> nth=0
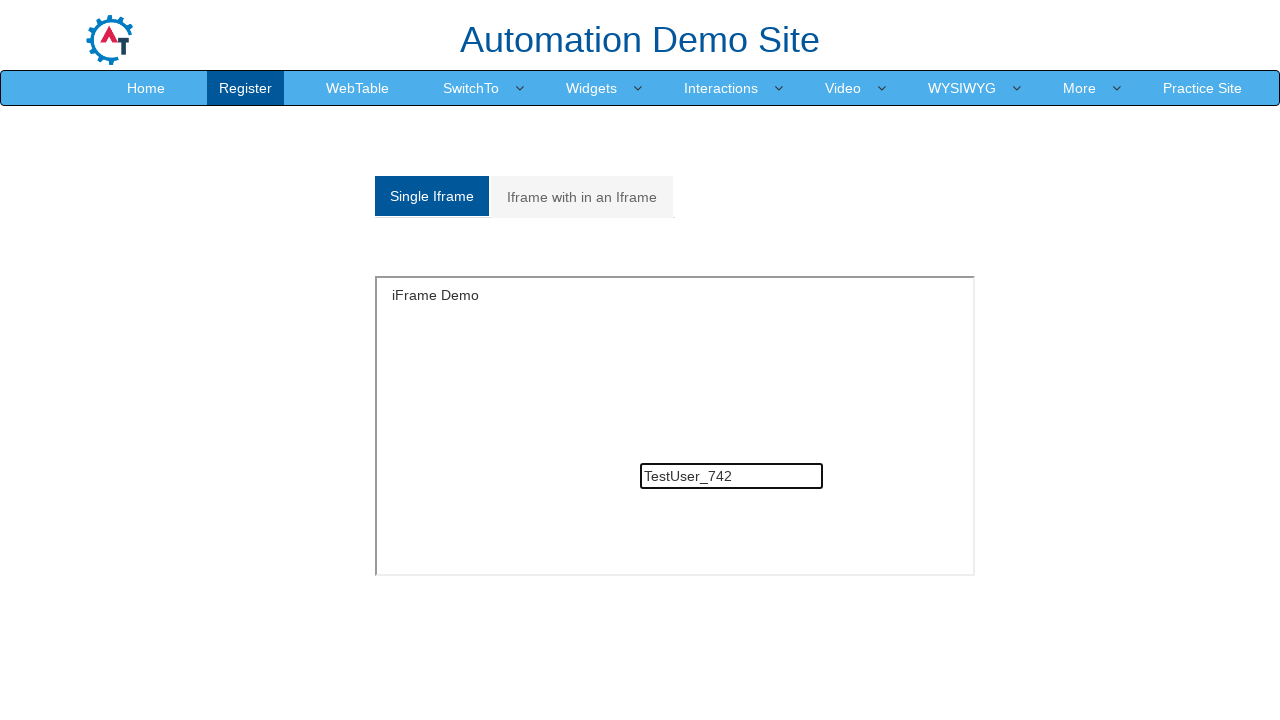

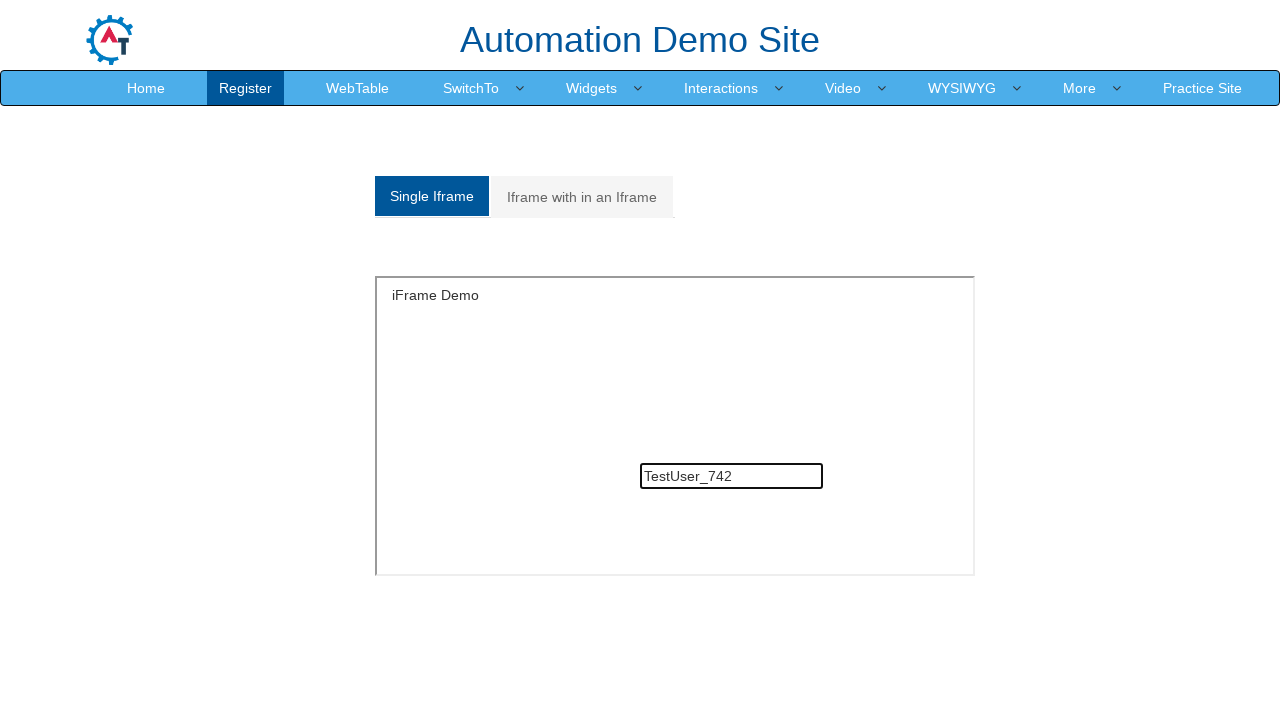